Tests tab/popup handling by clicking a link that opens a new tab, then verifies the new tab's URL, content, and title.

Starting URL: https://the-internet.herokuapp.com/windows

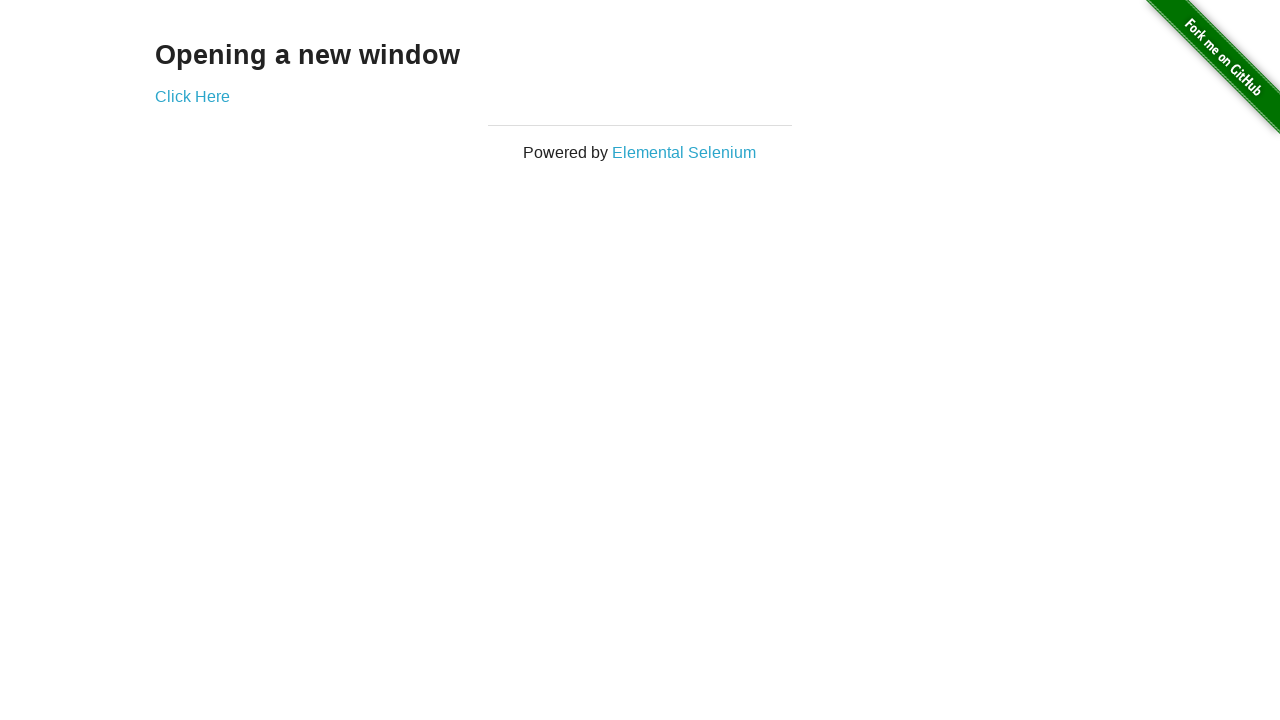

Clicked link that opens new tab and captured popup at (192, 96) on .example > a
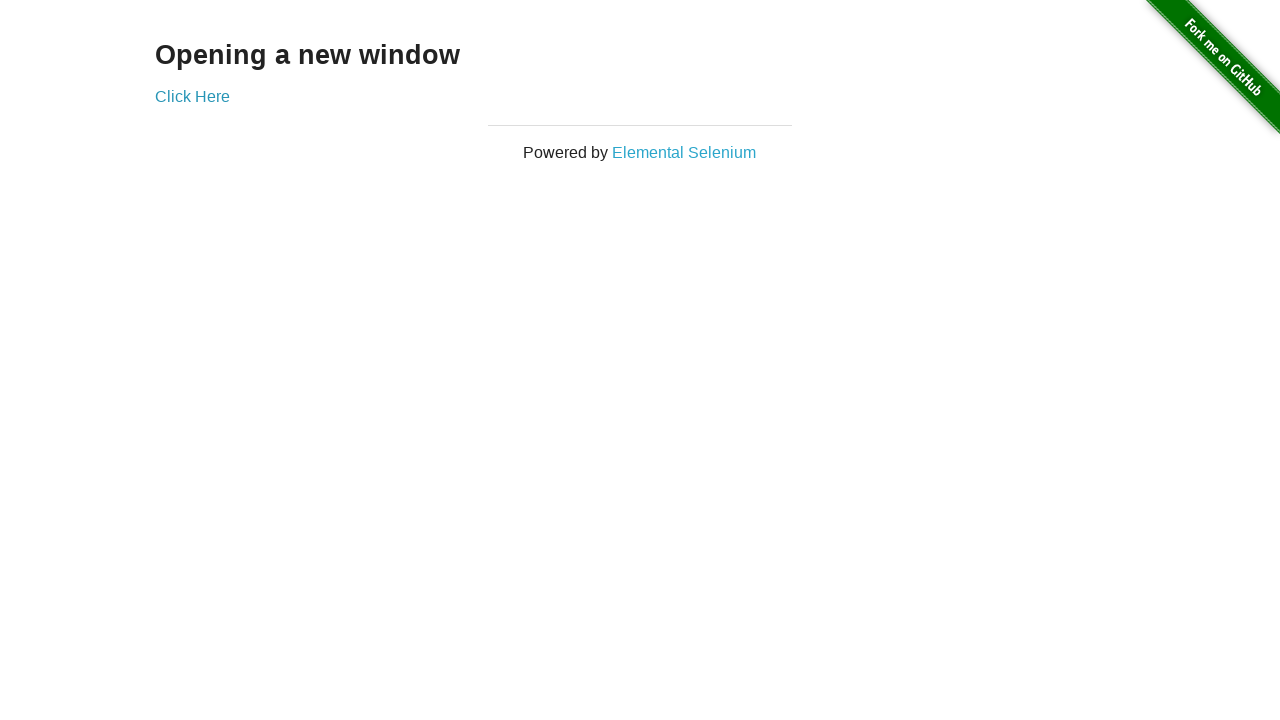

Retrieved new tab reference from popup
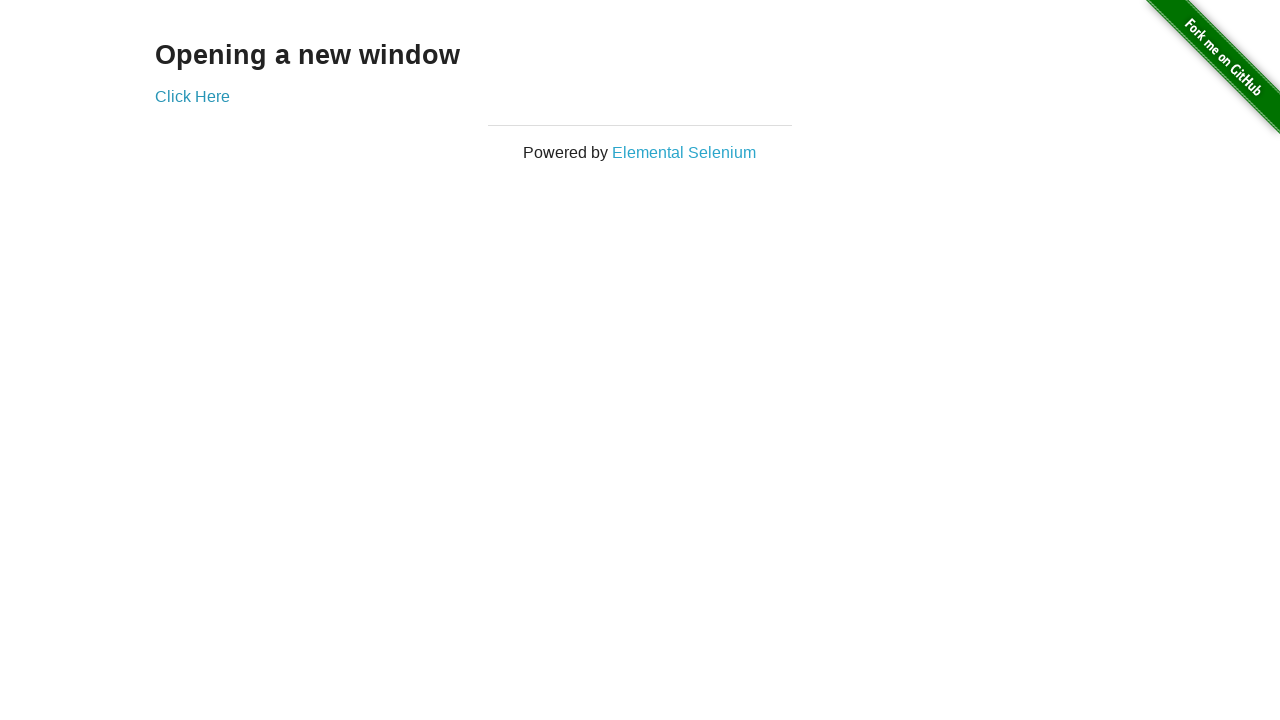

New tab finished loading
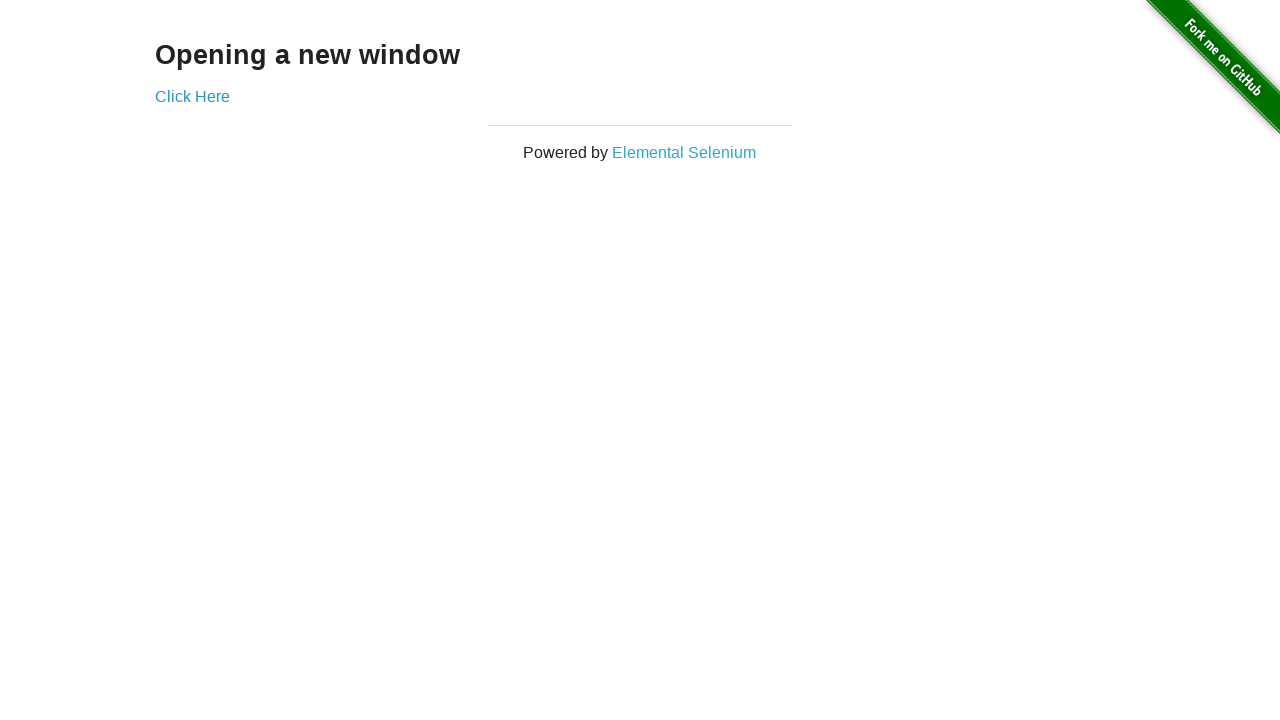

Verified new tab URL contains expected path
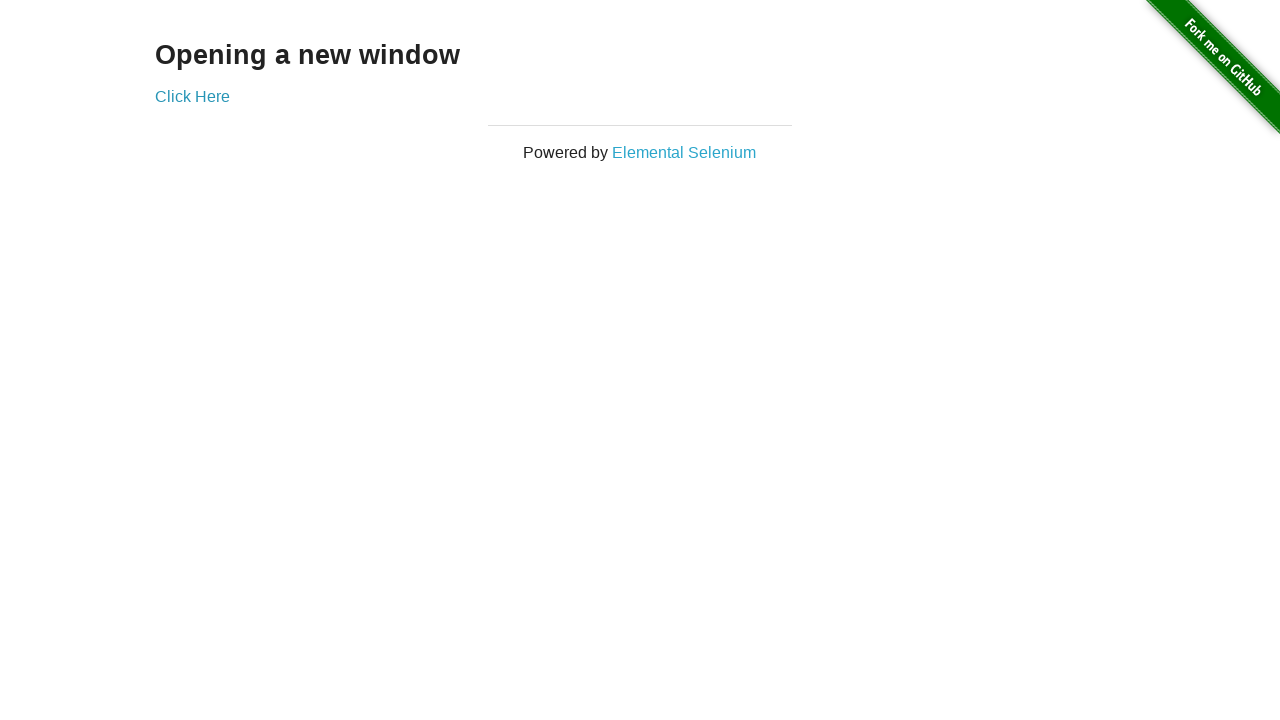

Retrieved text content from new tab: 'New Window'
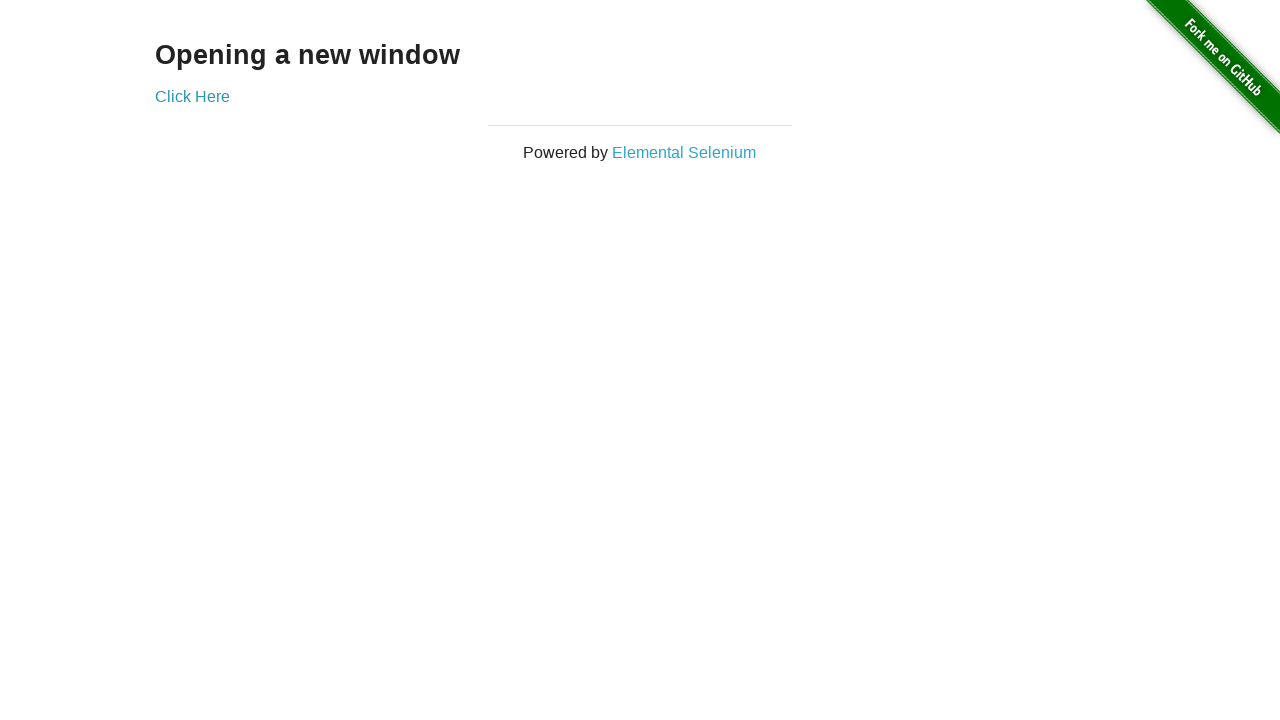

Verified new tab title is 'New Window'
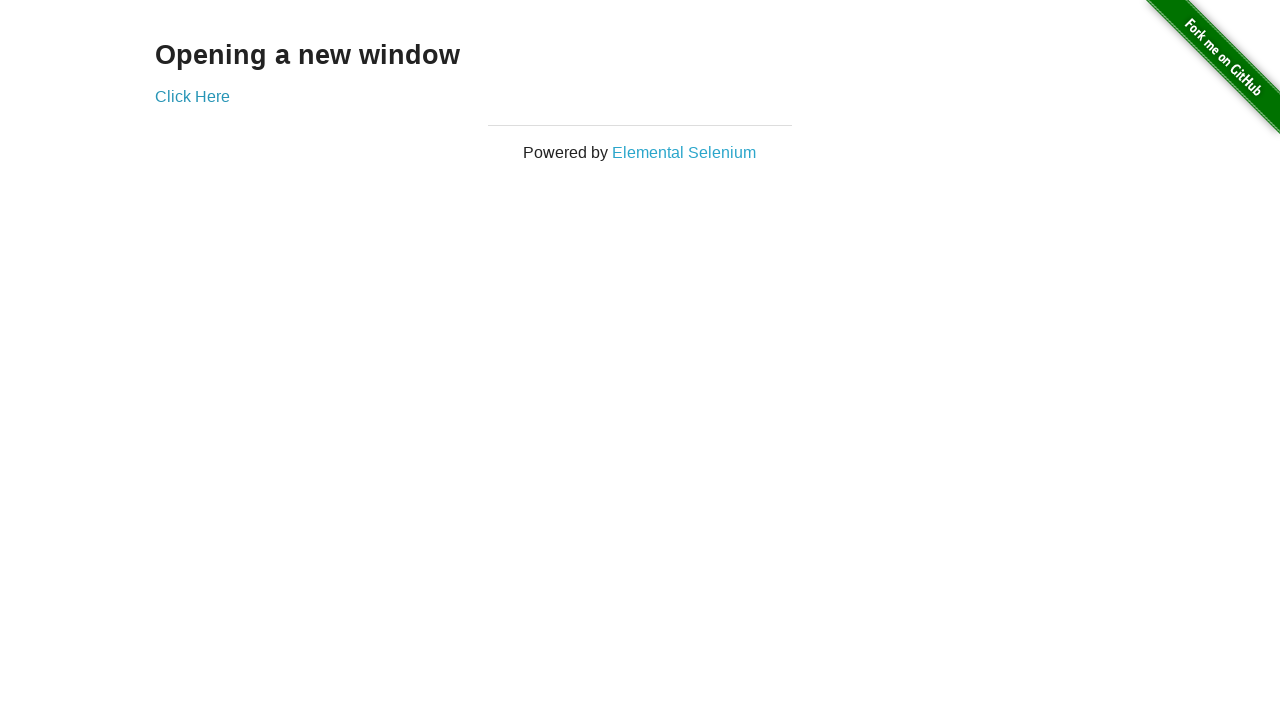

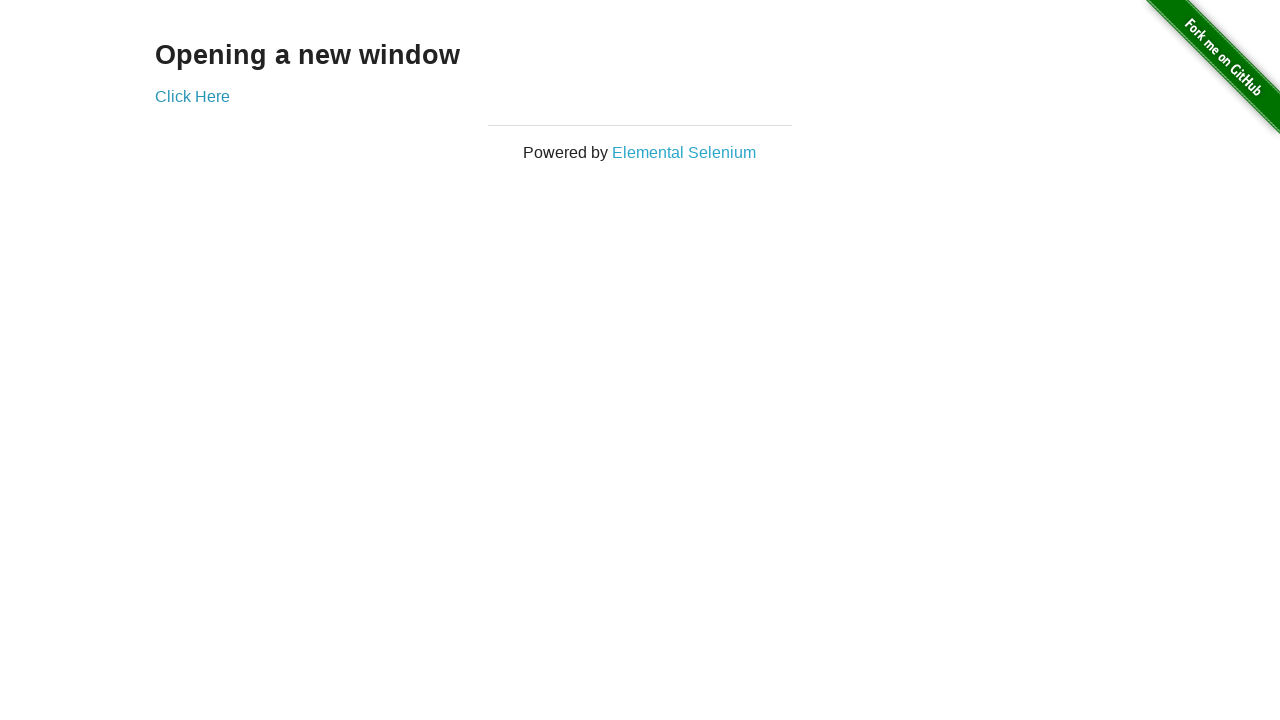